Adds a Samsung Galaxy S6 product to the cart and verifies it appears in the cart view

Starting URL: https://www.demoblaze.com/

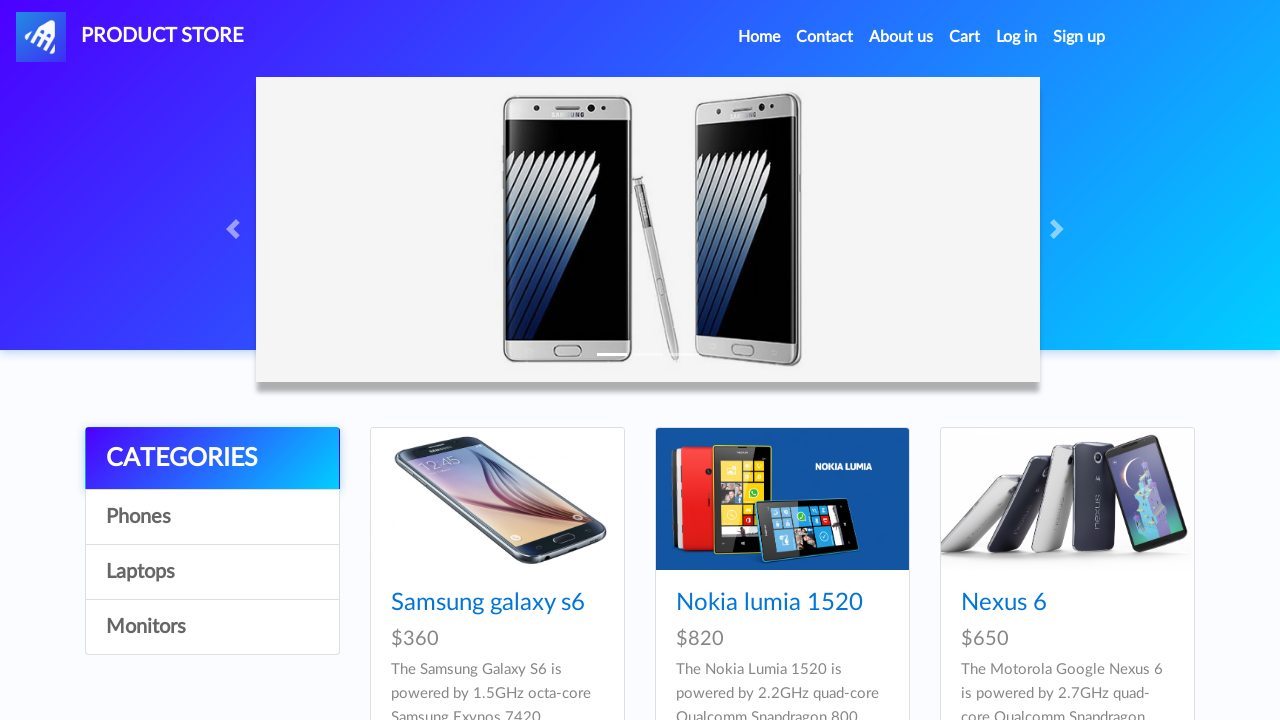

Clicked on Samsung Galaxy S6 product at (488, 603) on xpath=//a[text()='Samsung galaxy s6']
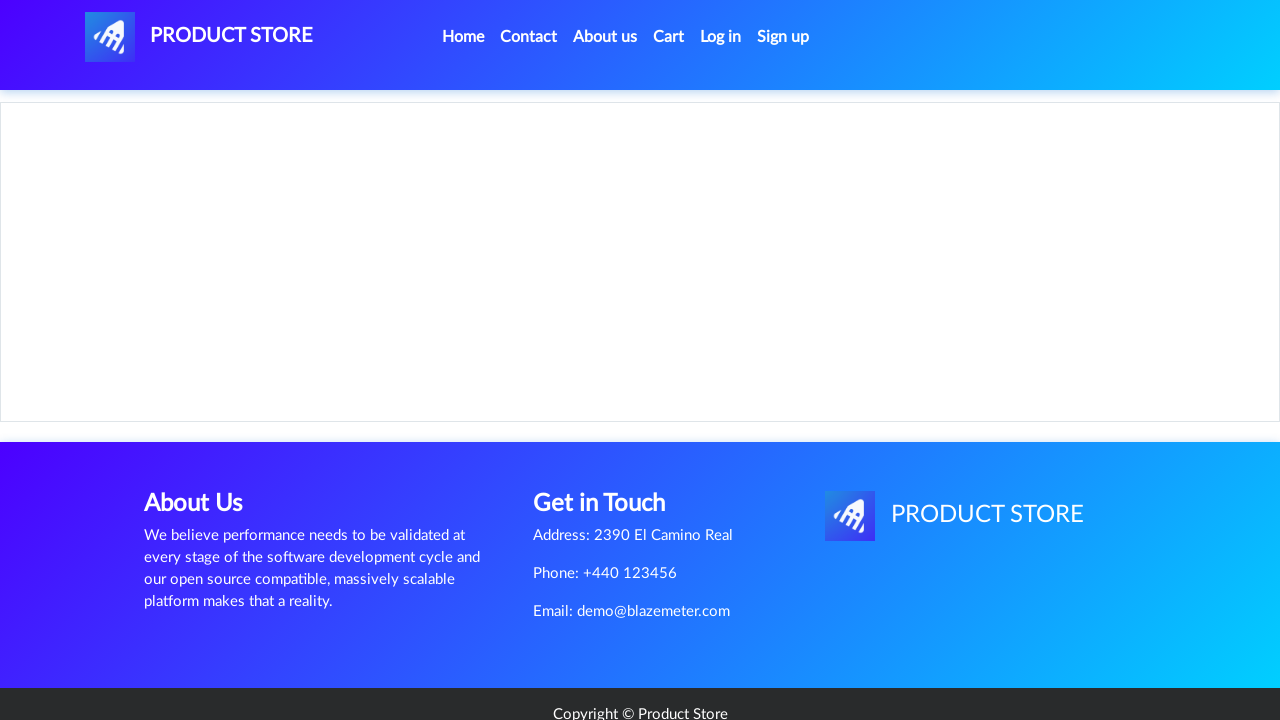

Clicked 'Add to cart' button at (610, 440) on xpath=//a[text()='Add to cart']
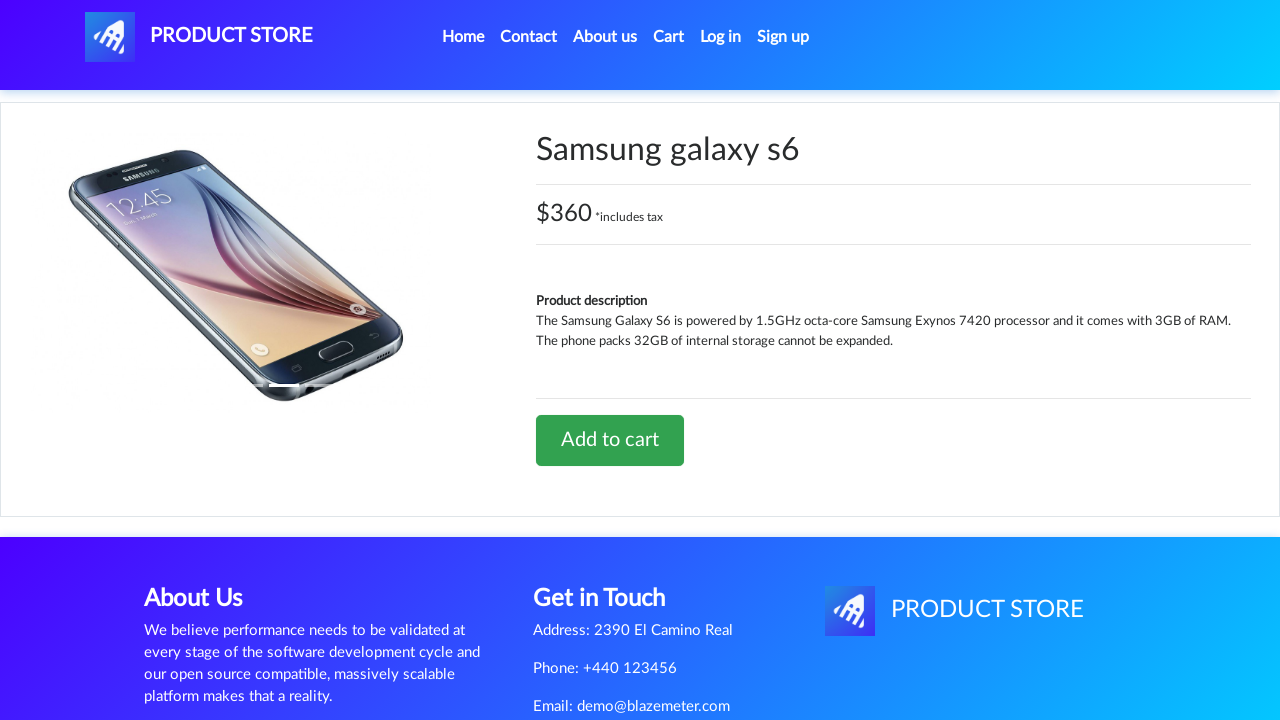

Alert dialog handled and accepted
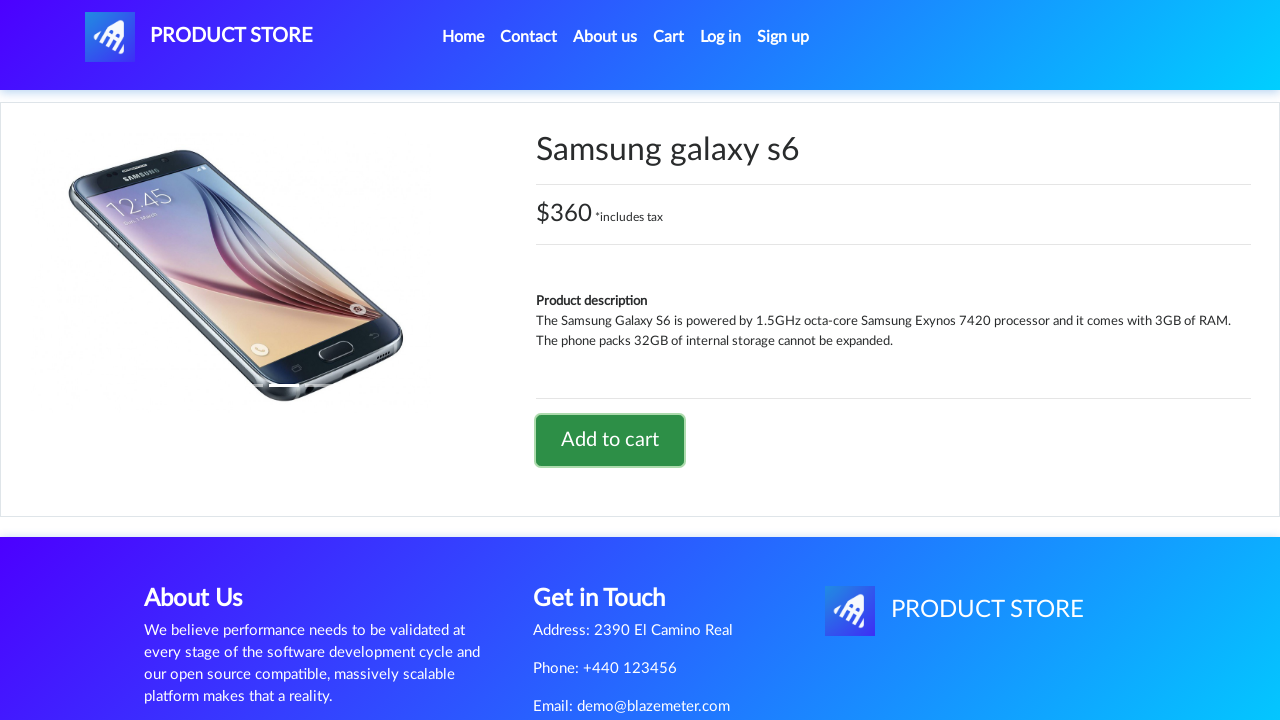

Clicked cart button to navigate to cart view at (669, 37) on #cartur
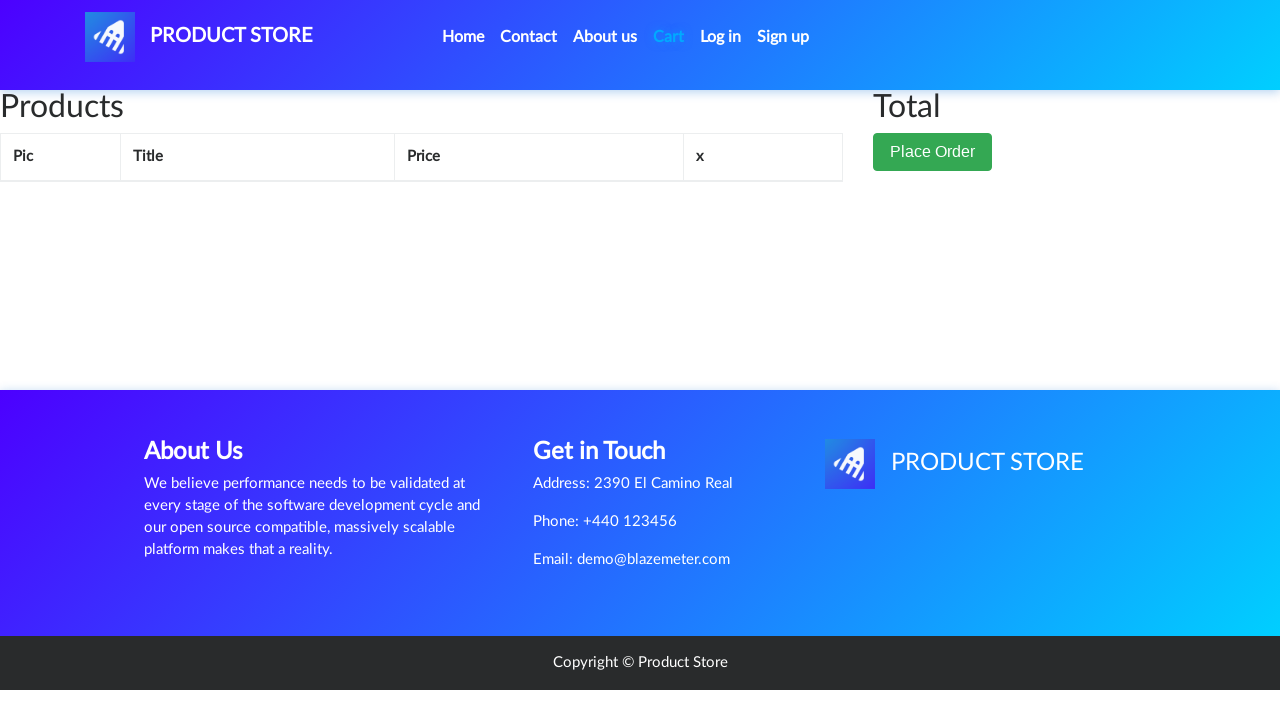

Samsung Galaxy S6 product verified in cart
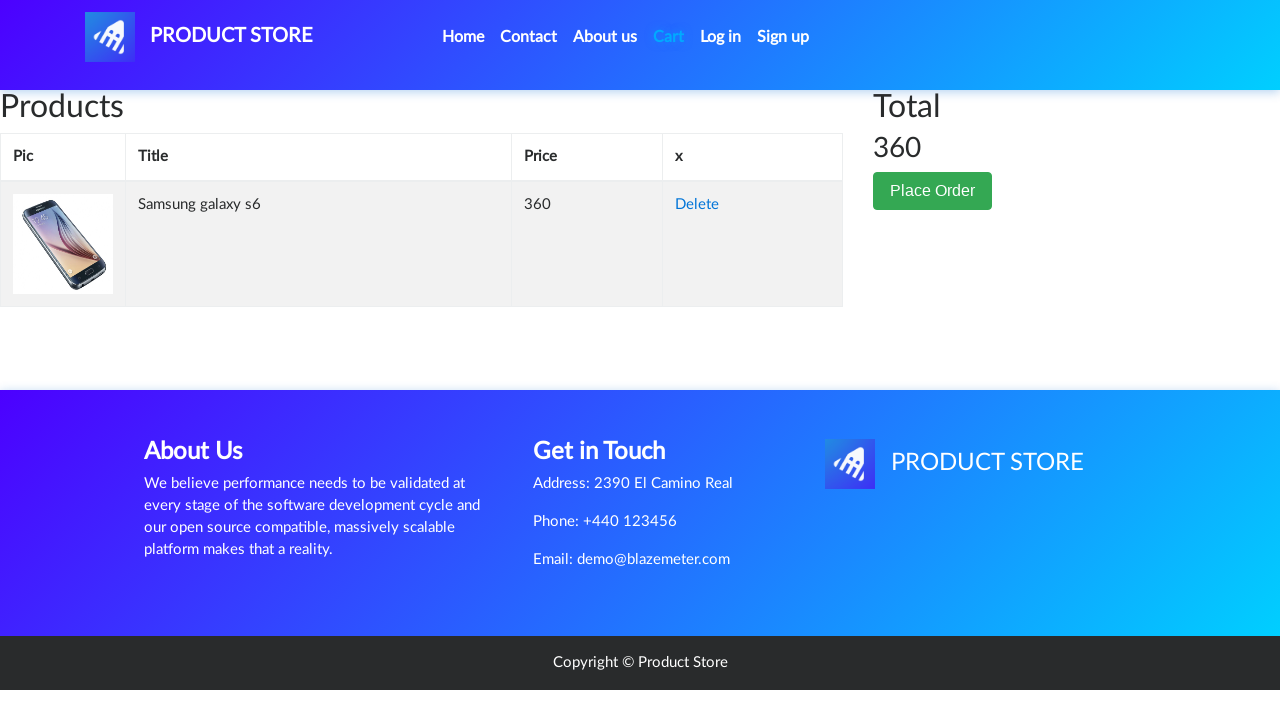

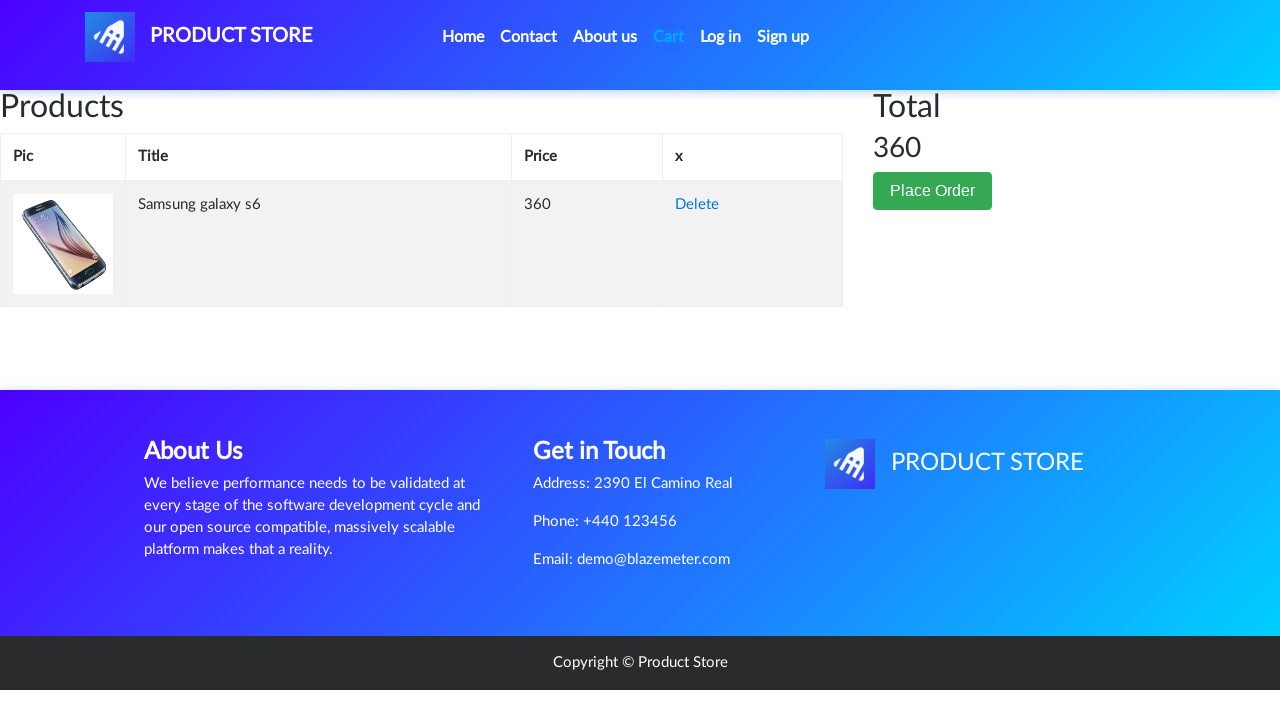